Tests the Add/Remove Elements page by clicking the Add Element button, verifying the Delete button appears, clicking Delete, and verifying the page heading is still visible

Starting URL: https://the-internet.herokuapp.com/add_remove_elements/

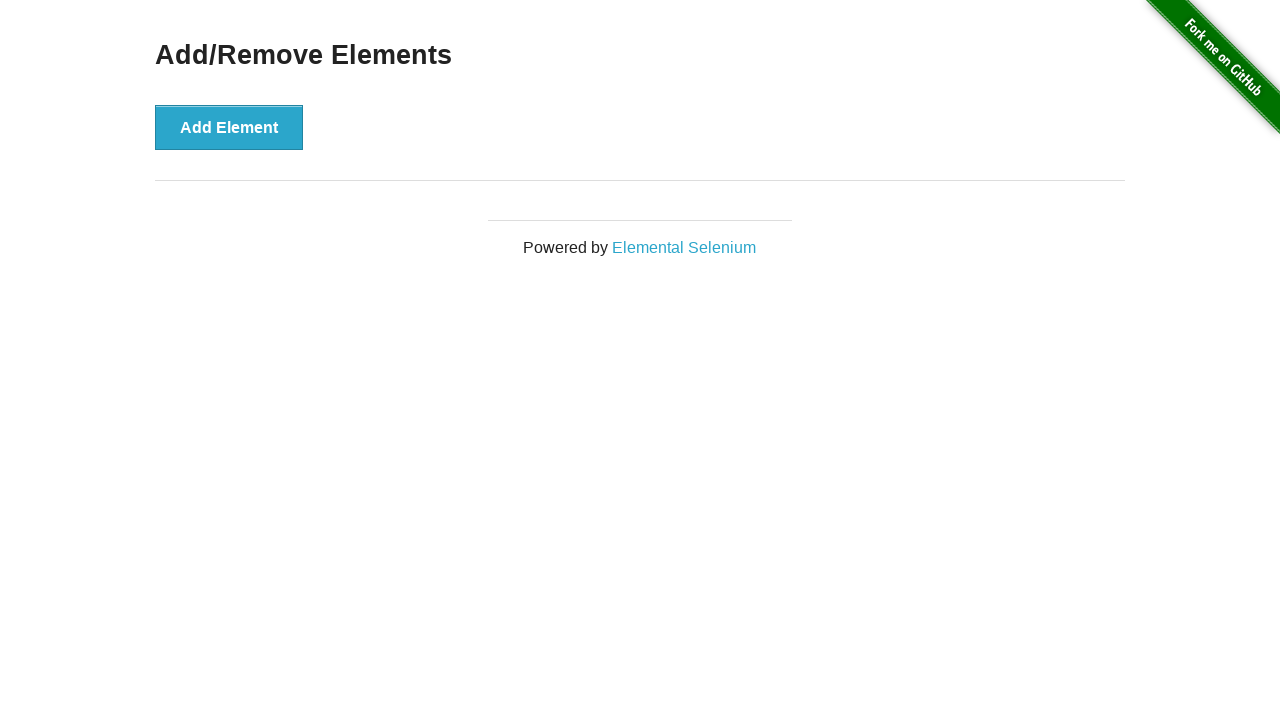

Clicked 'Add Element' button at (229, 127) on xpath=//*[text()='Add Element']
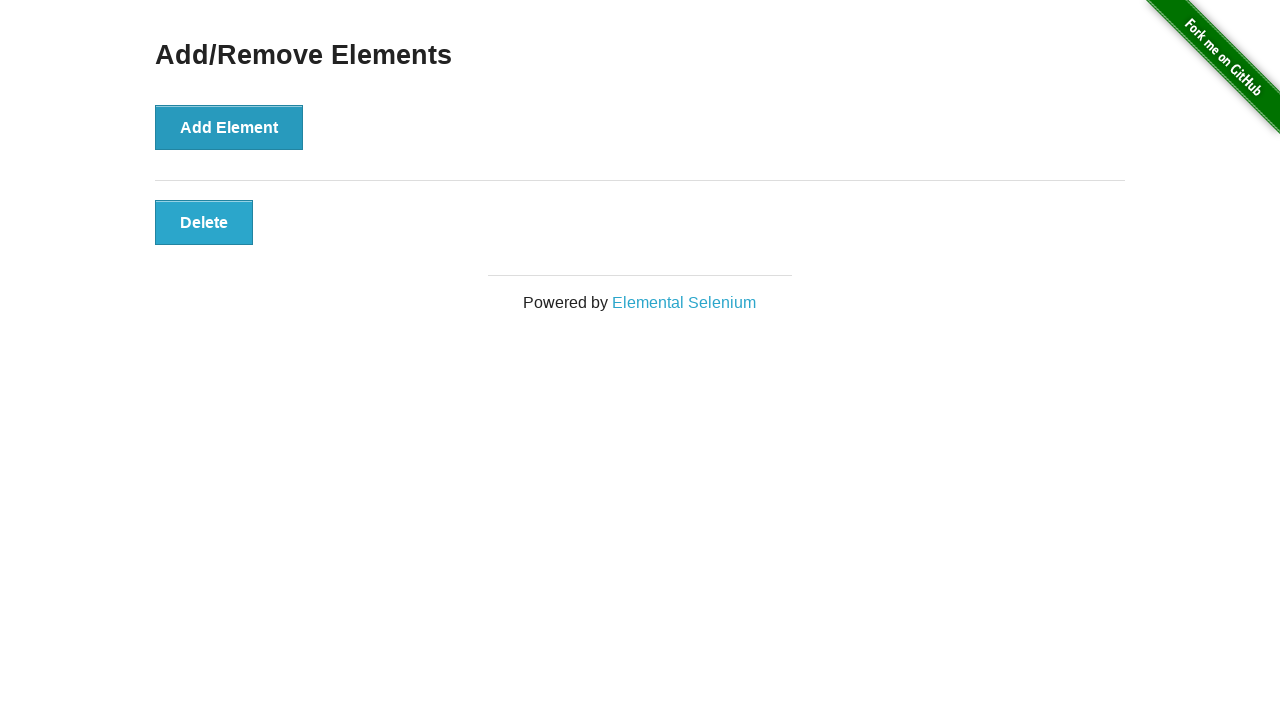

Delete button appeared after adding element
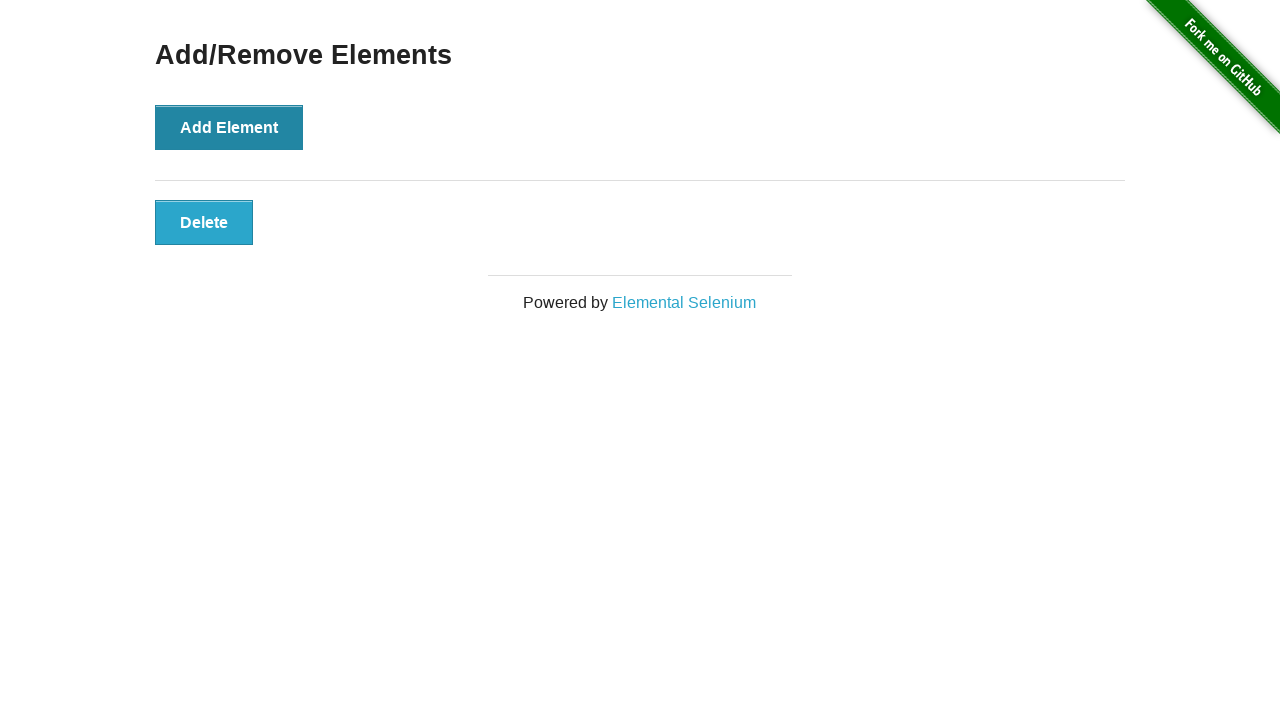

Located Delete button element
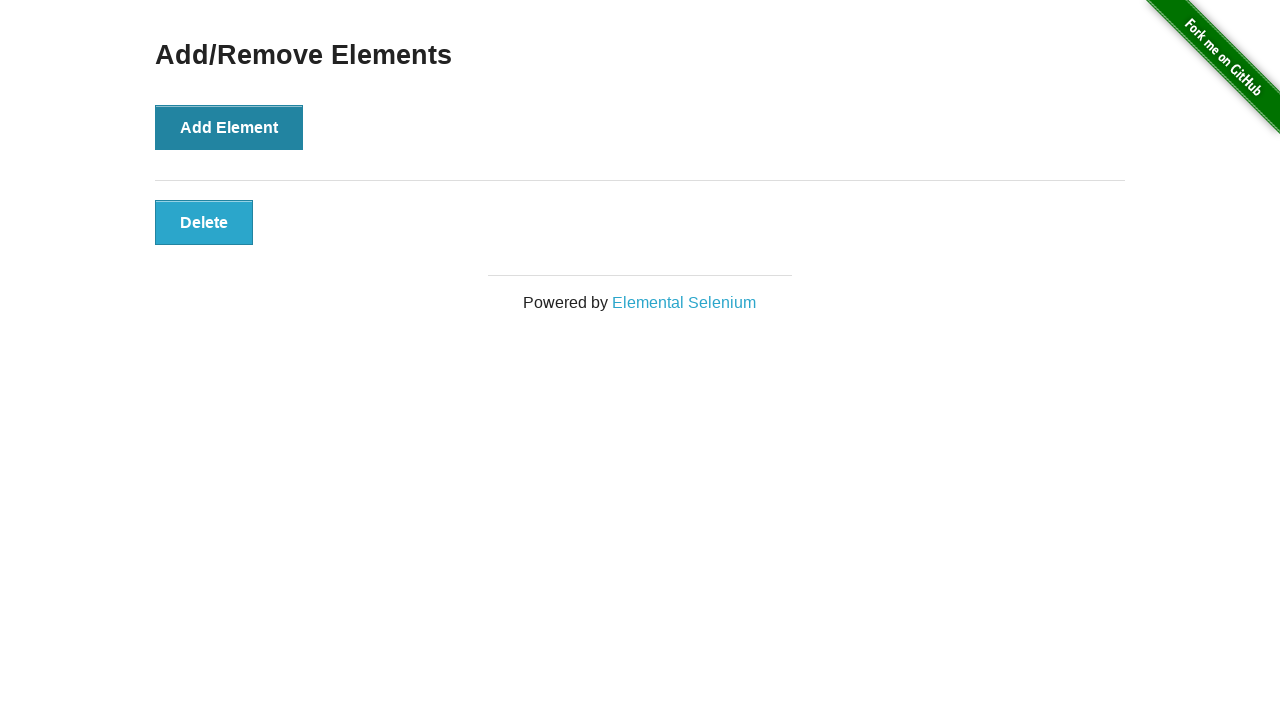

Verified Delete button is visible
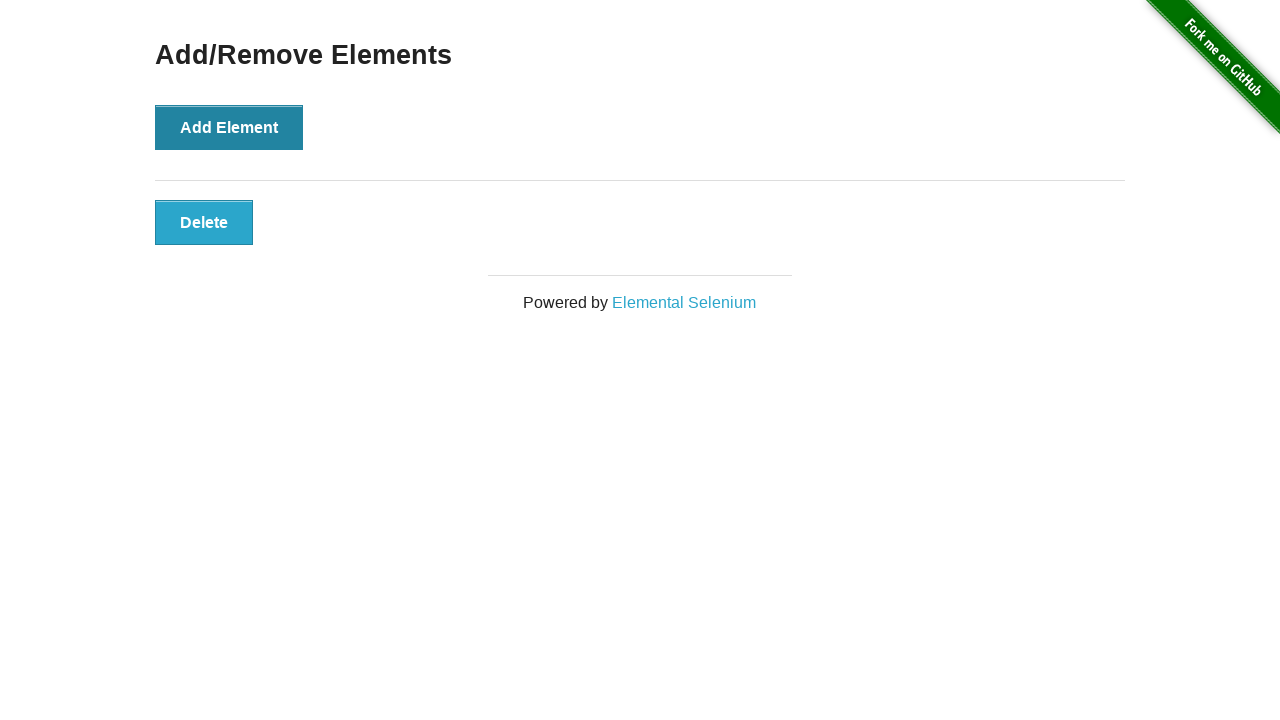

Clicked Delete button at (204, 222) on xpath=//*[text()='Delete']
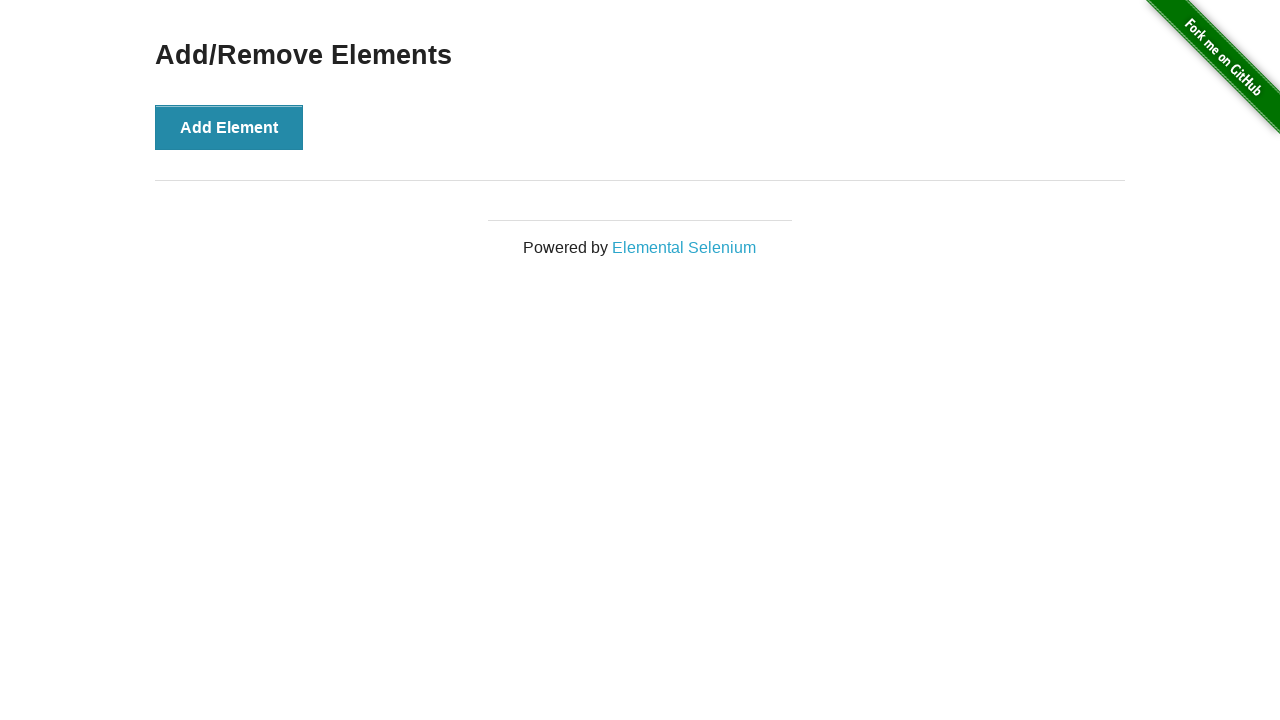

Located Add/Remove Elements heading
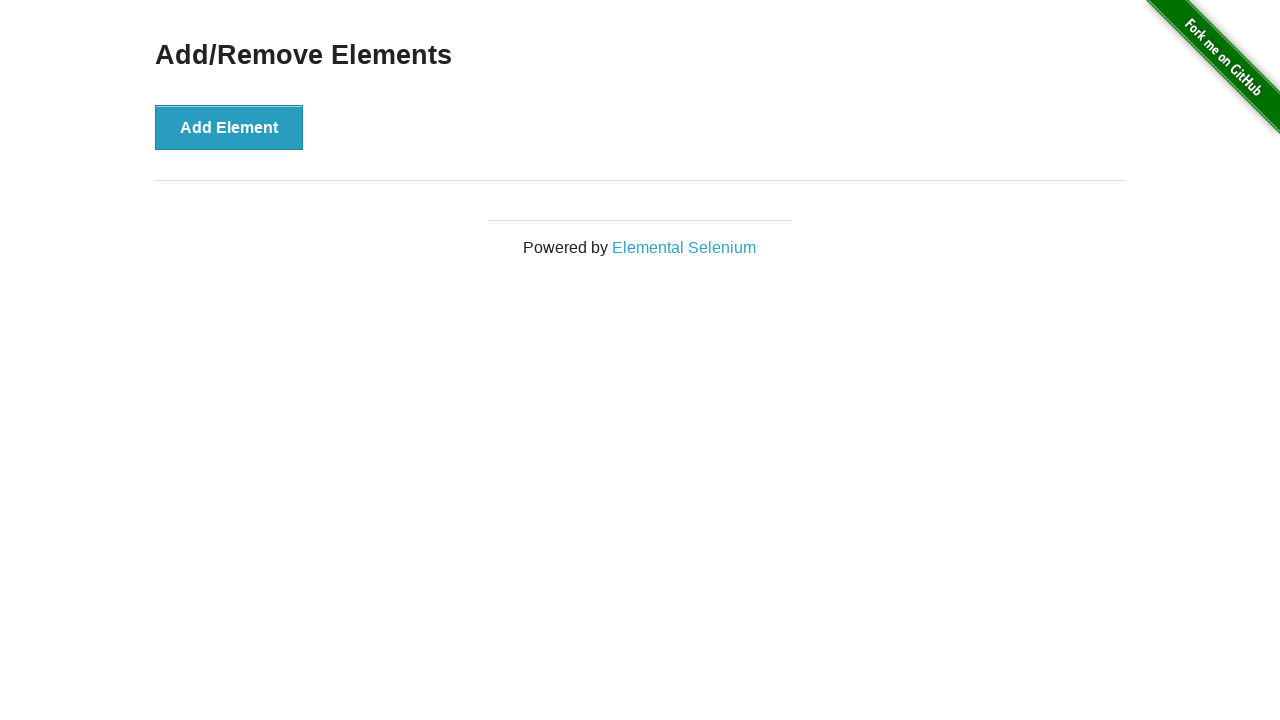

Verified Add/Remove Elements heading is still visible after deleting element
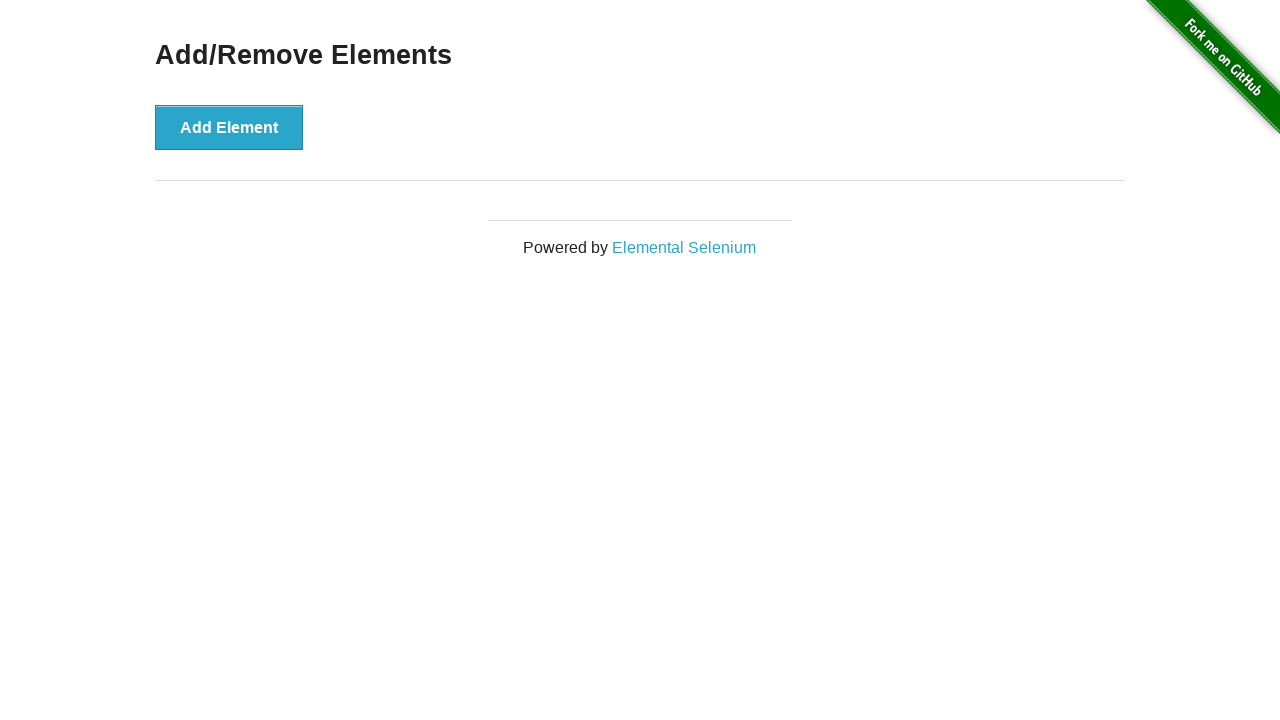

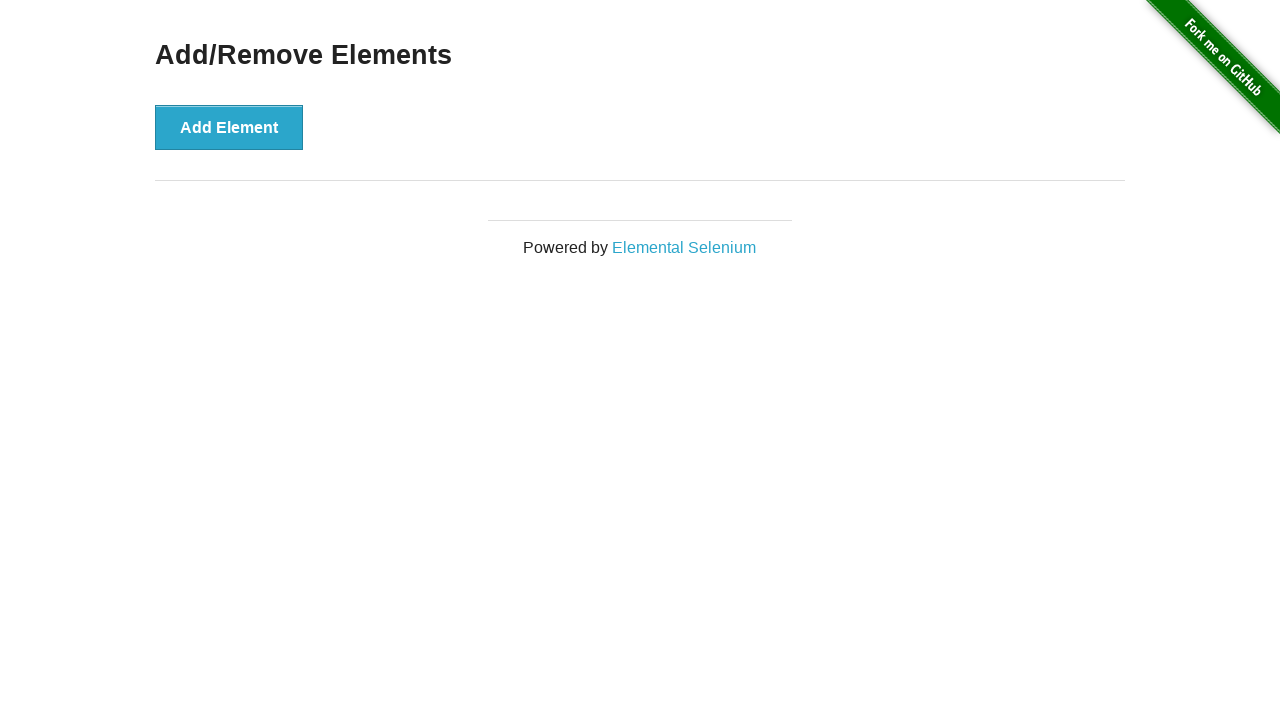